Tests iframe switching functionality on W3Schools tryit editor by switching to an iframe, executing JavaScript to invoke a function and highlight an element, then switching back to parent frame

Starting URL: https://www.w3schools.com/jsref/tryit.asp?filename=tryjsref_submit_get

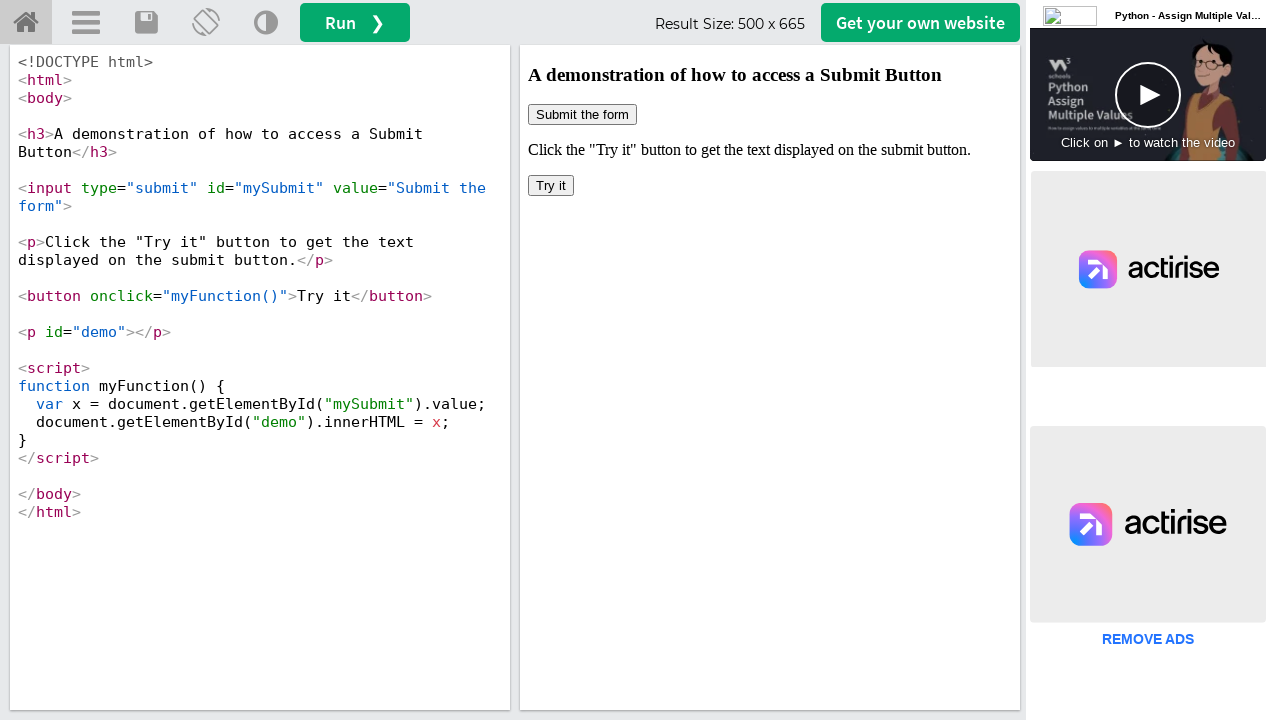

Located iframe element with name 'iframeResult'
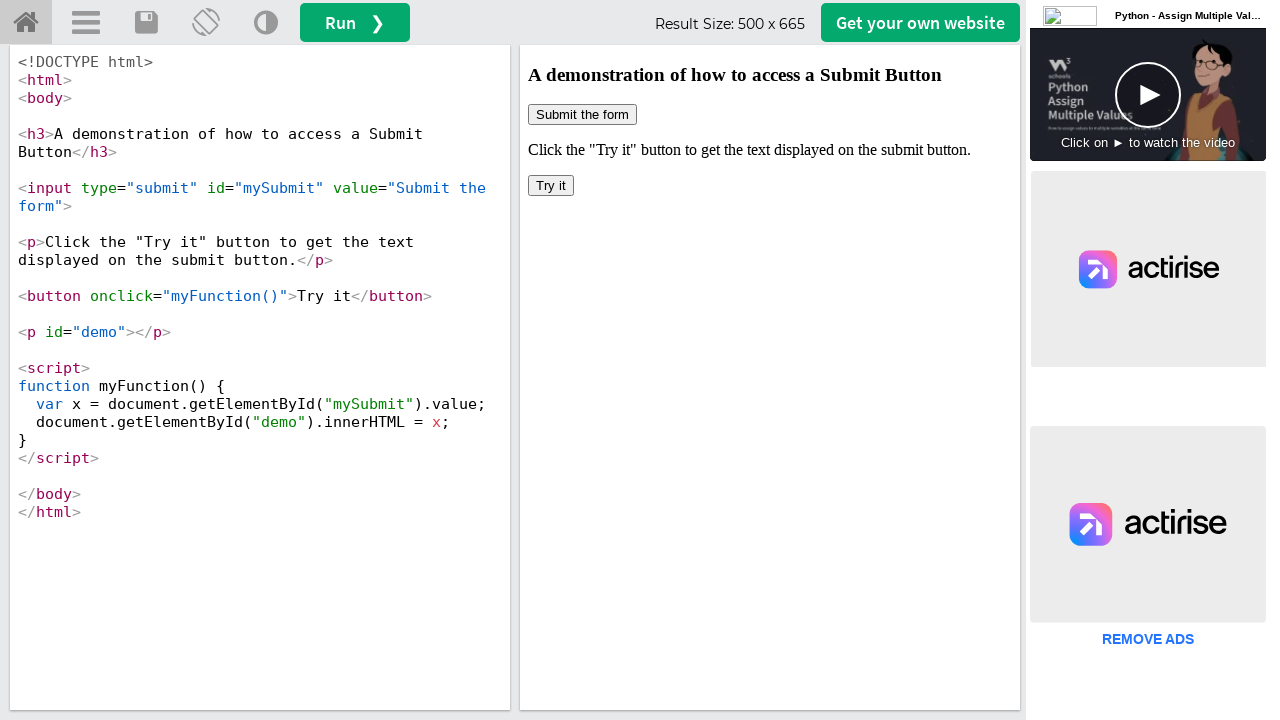

Executed myFunction() inside iframe to invoke the submit functionality
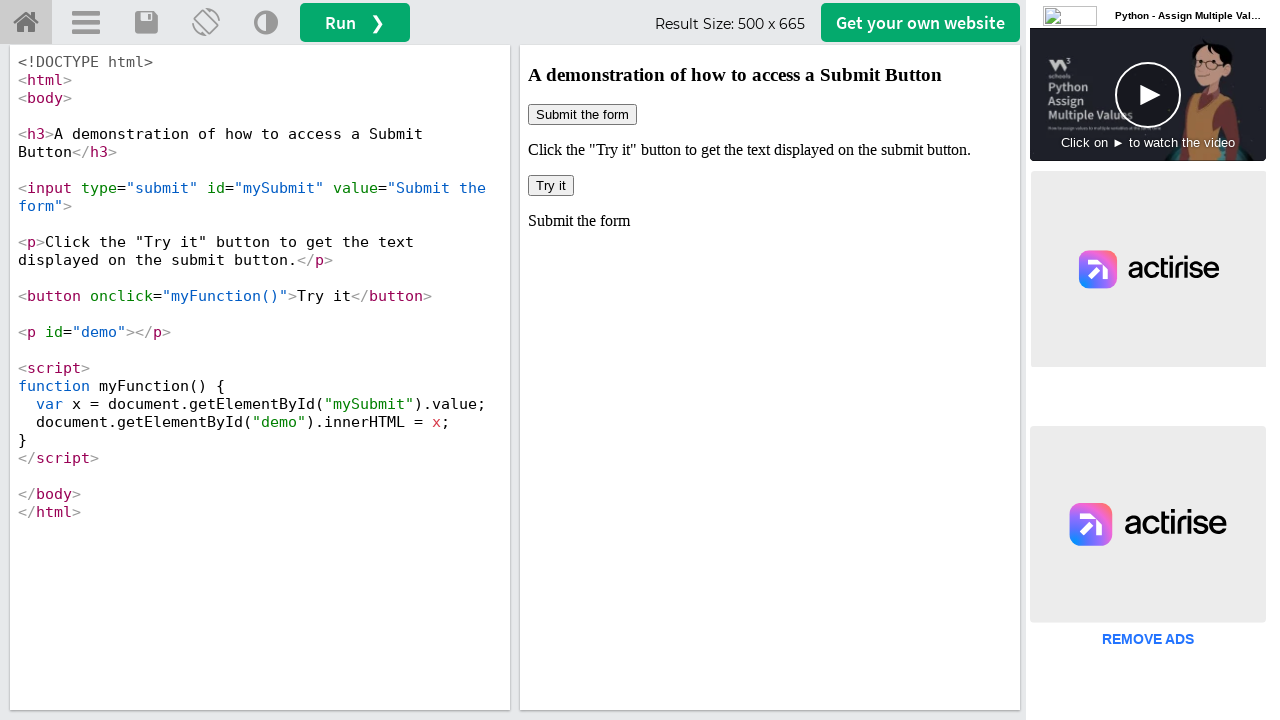

Highlighted submit button with red 3px border
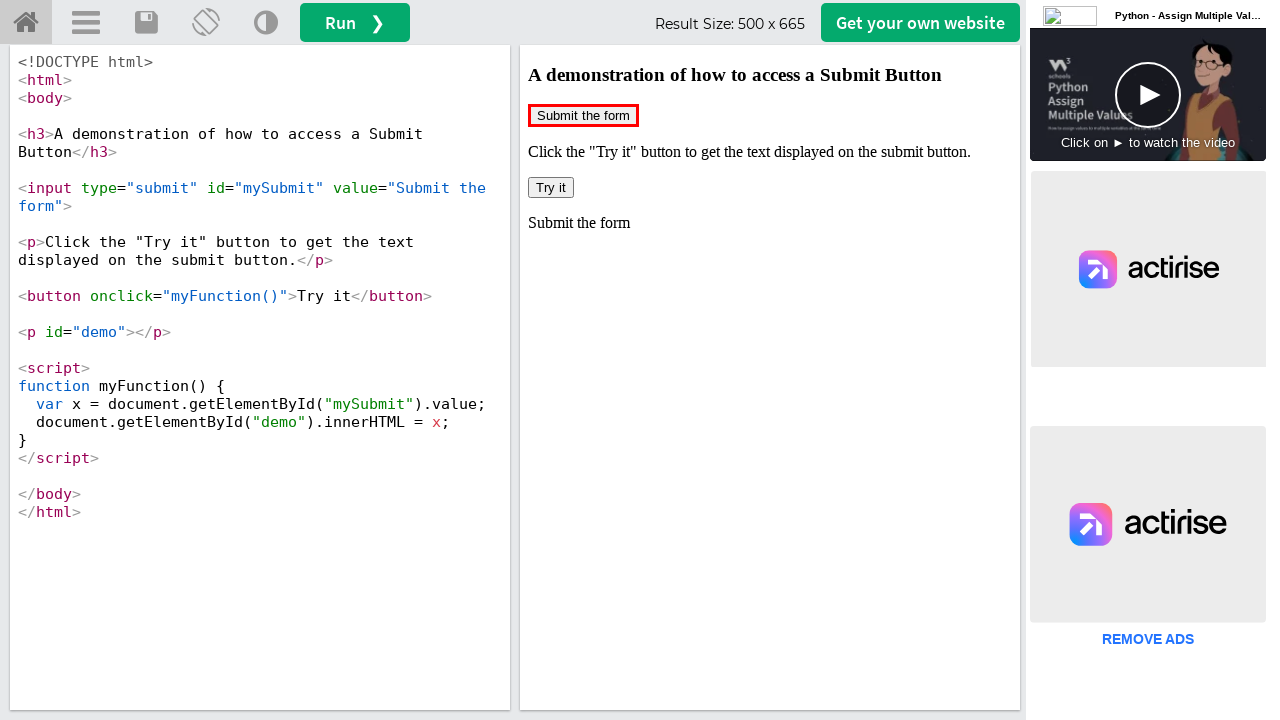

Retrieved all iframe elements on the page
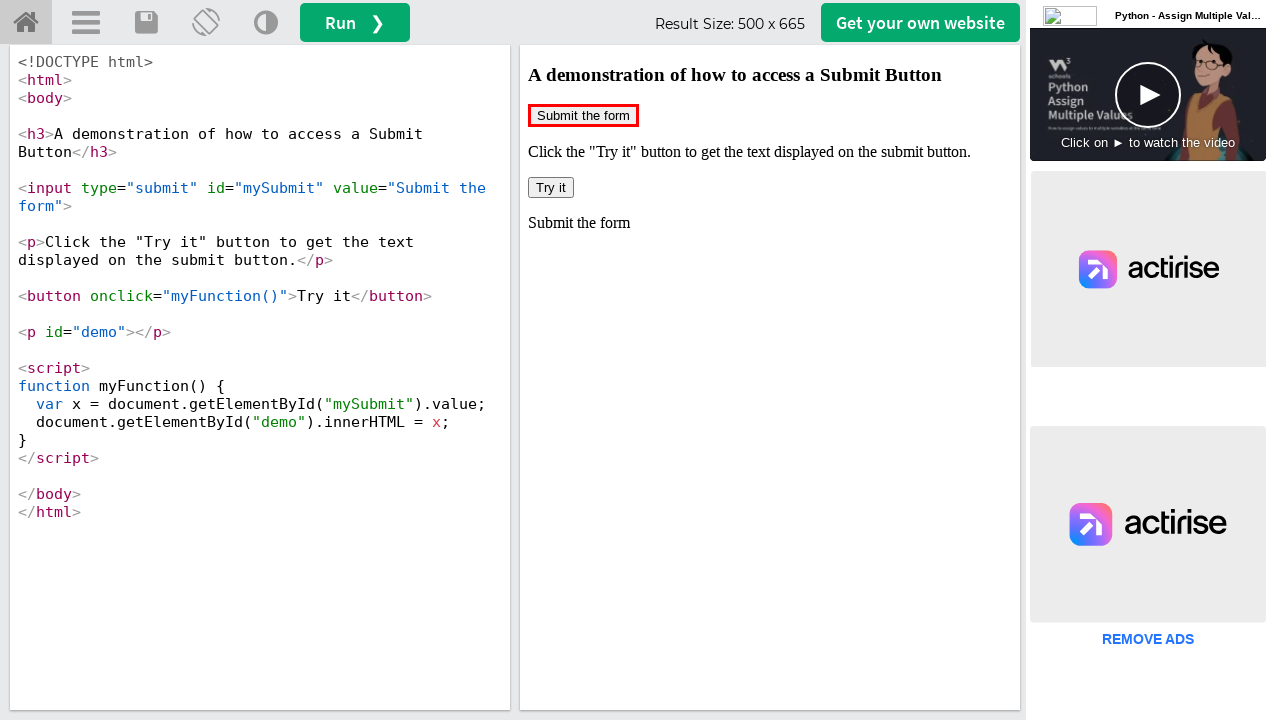

Total iframe count: 6
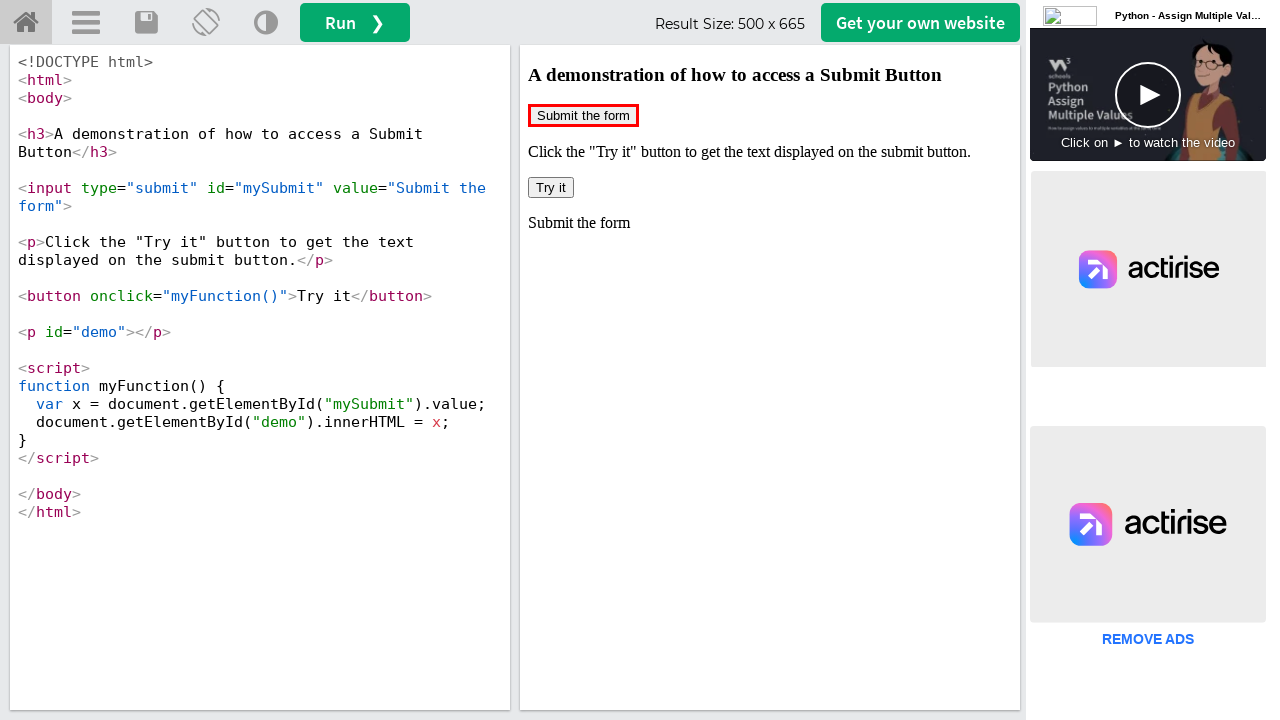

Found iframe with ID: iframeResult
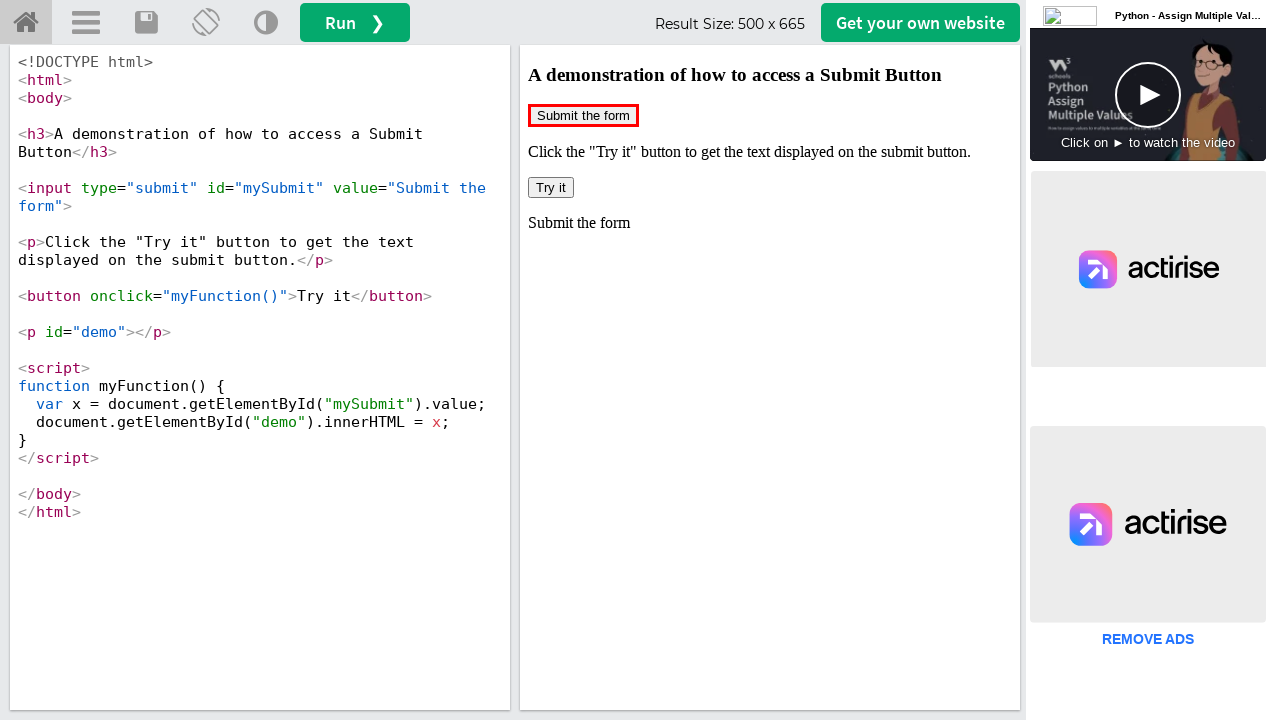

Found iframe with ID: 1c7f91e83a3255
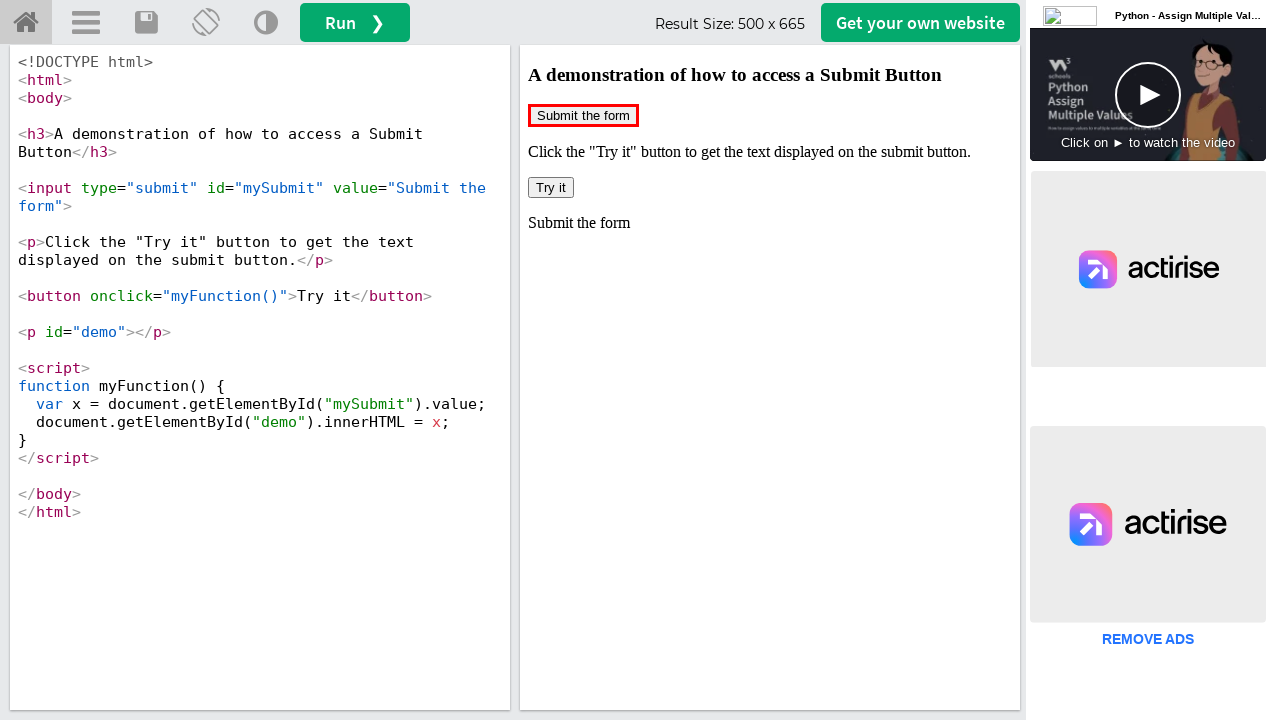

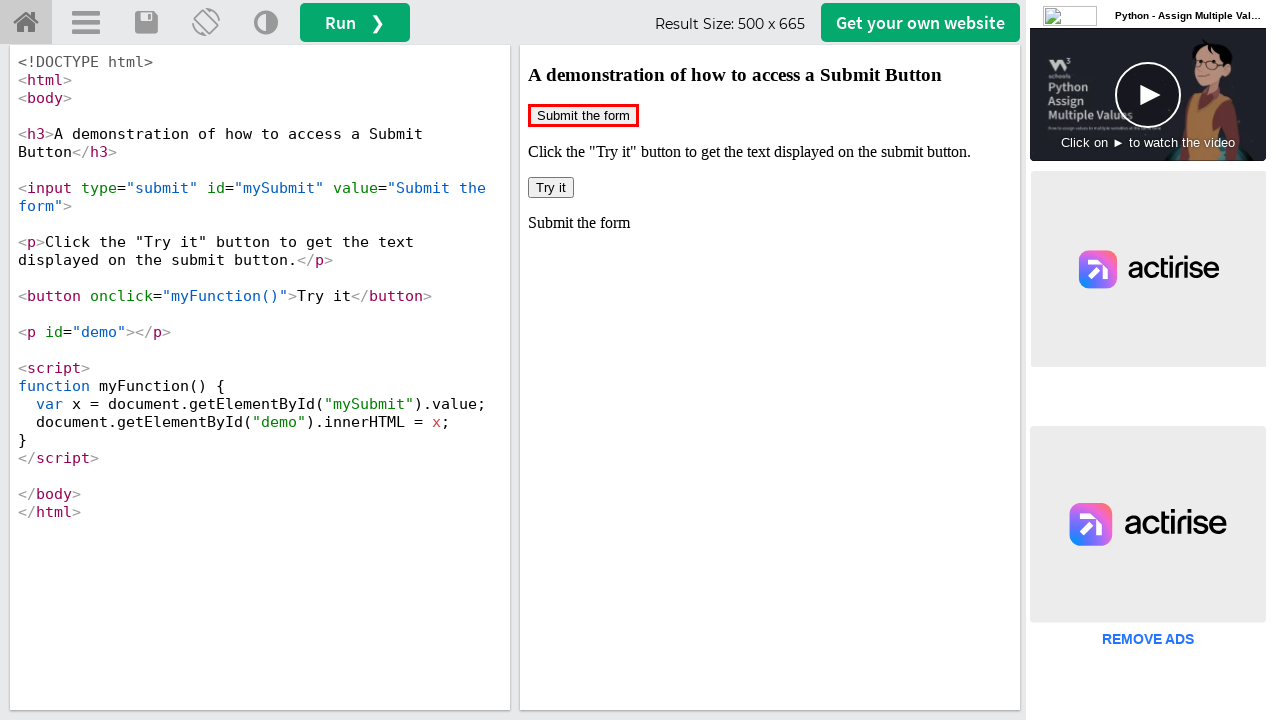